Searches for bags on Ajio website, filters by Men and Fashion Bags categories, and verifies the results are displayed

Starting URL: https://www.ajio.com/

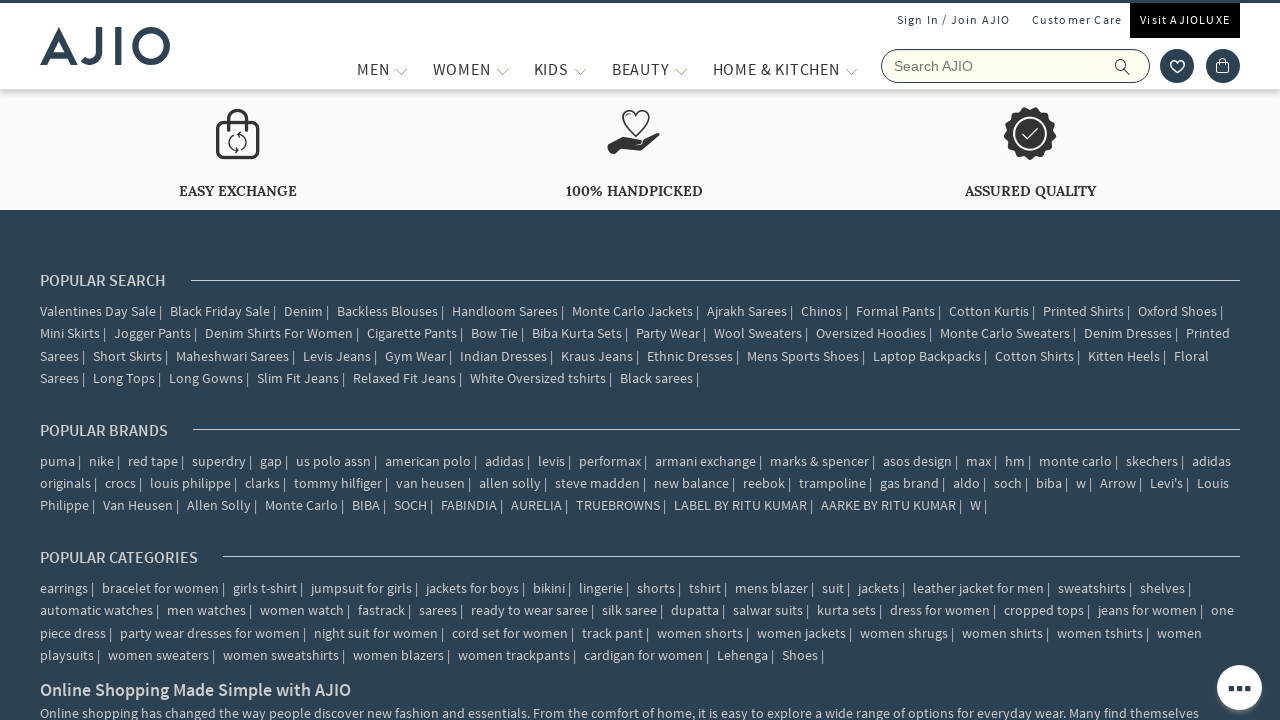

Filled search field with 'bags' on input[name='searchVal']
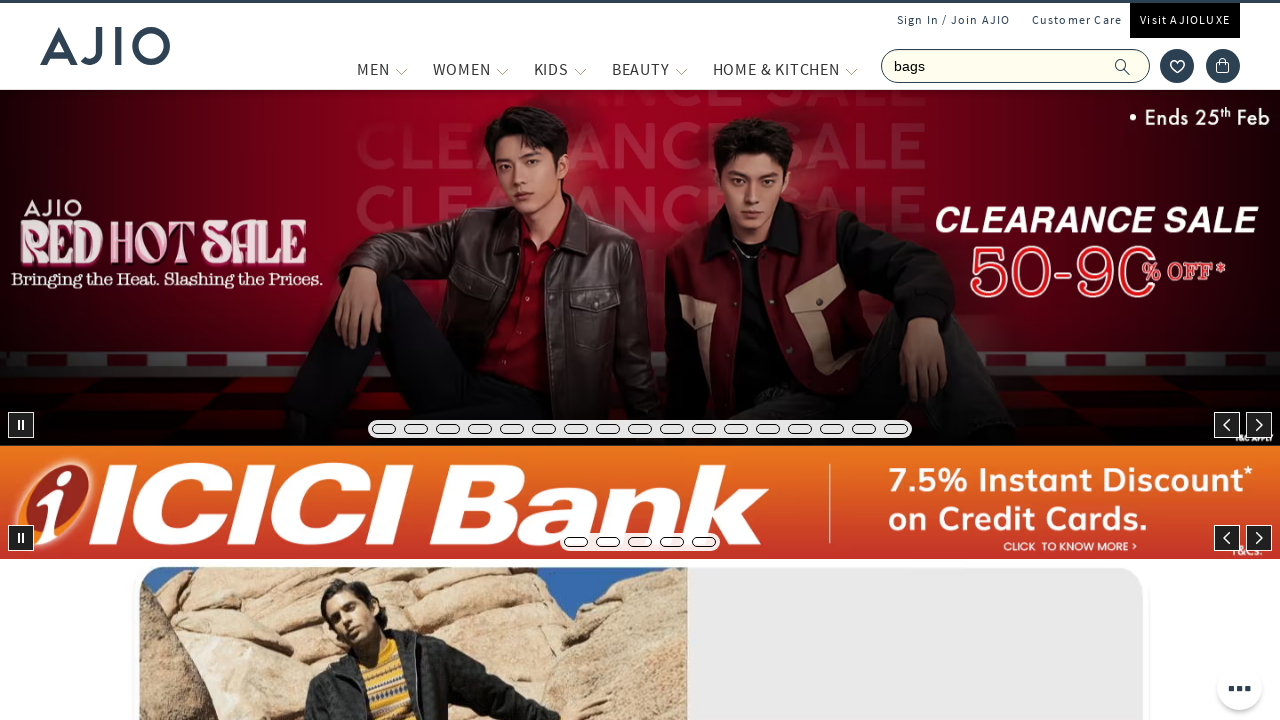

Pressed Enter to search for bags on input[name='searchVal']
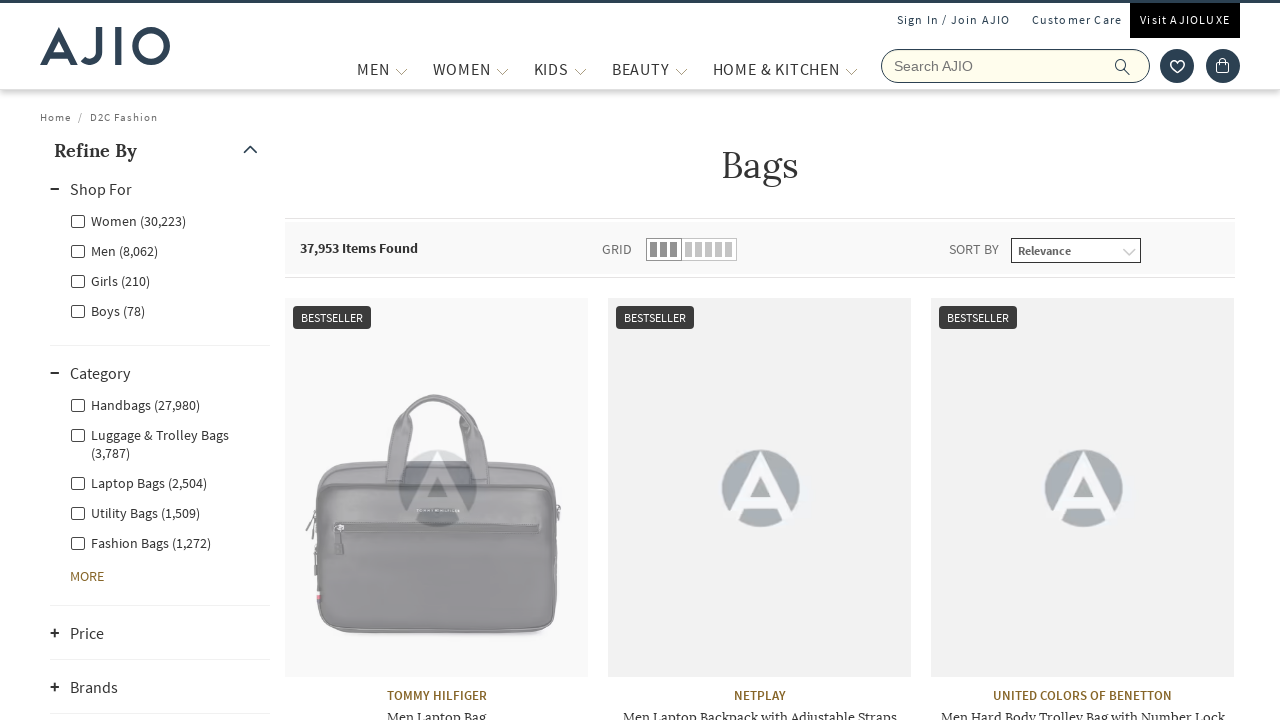

Clicked on Men filter at (114, 250) on label[for='Men']
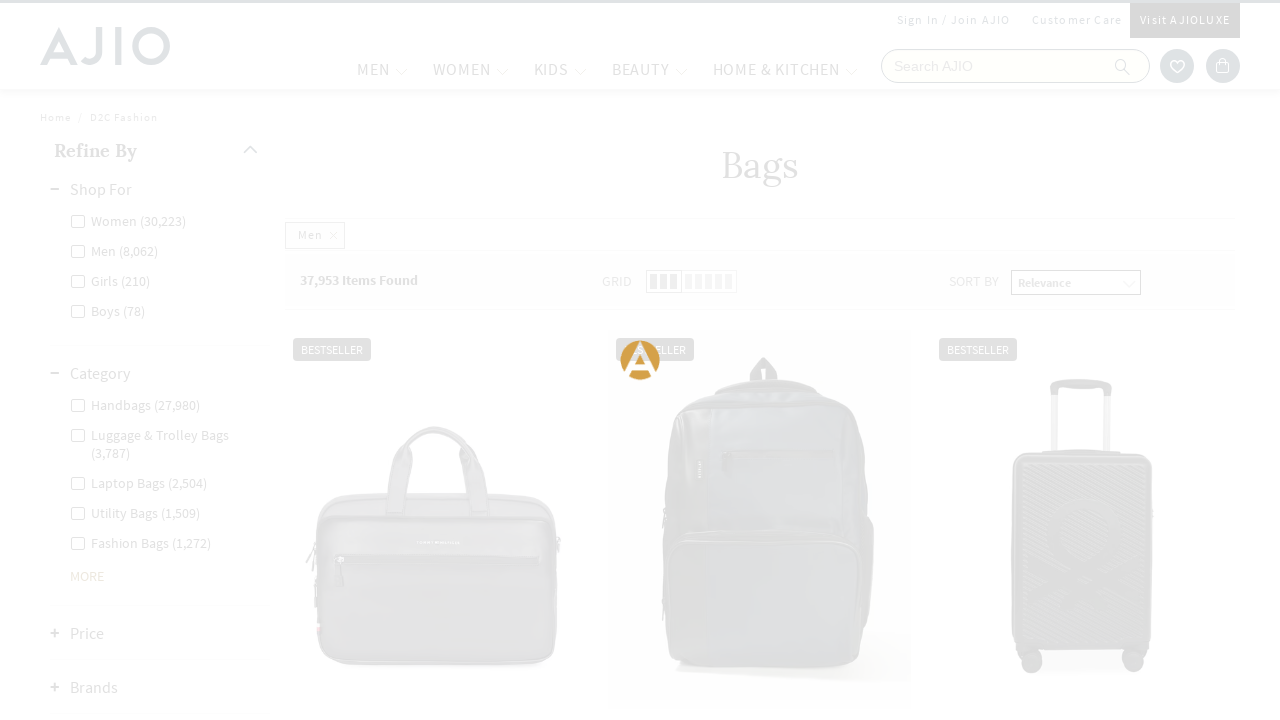

Waited 3 seconds for filters to update
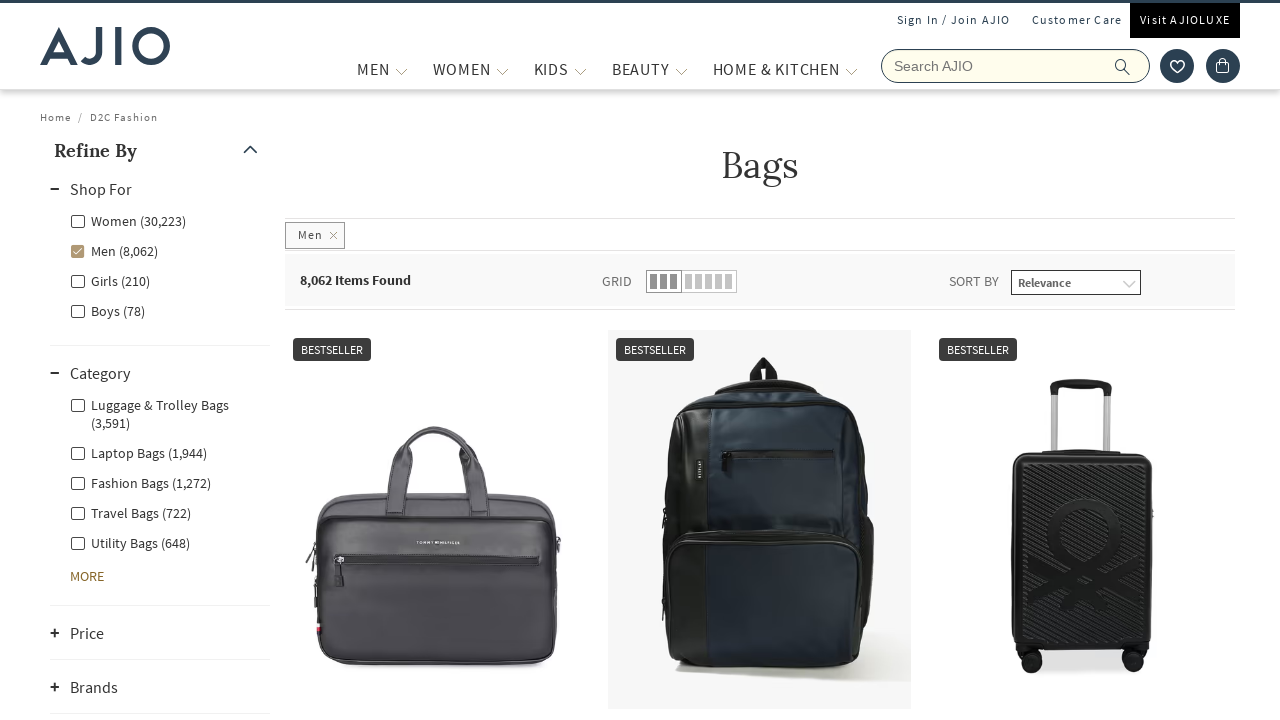

Clicked on Men - Fashion Bags filter at (140, 482) on label[for='Men - Fashion Bags']
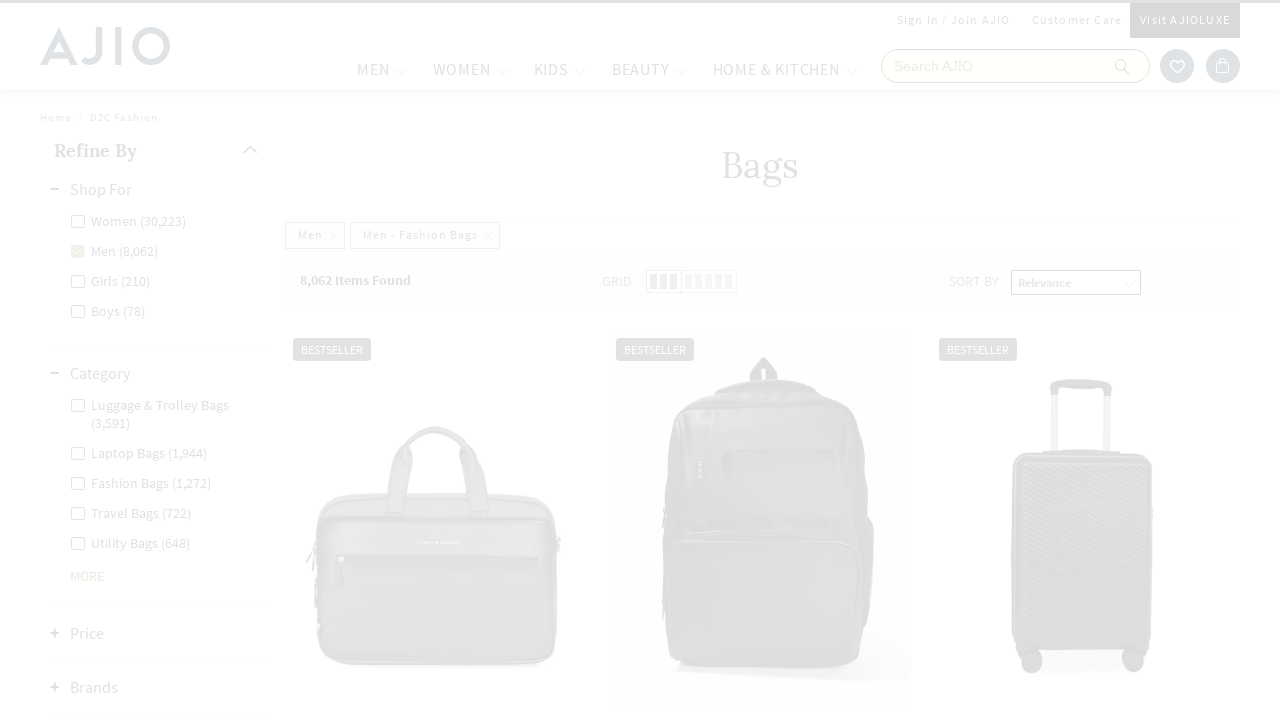

Waited for results length indicator to load
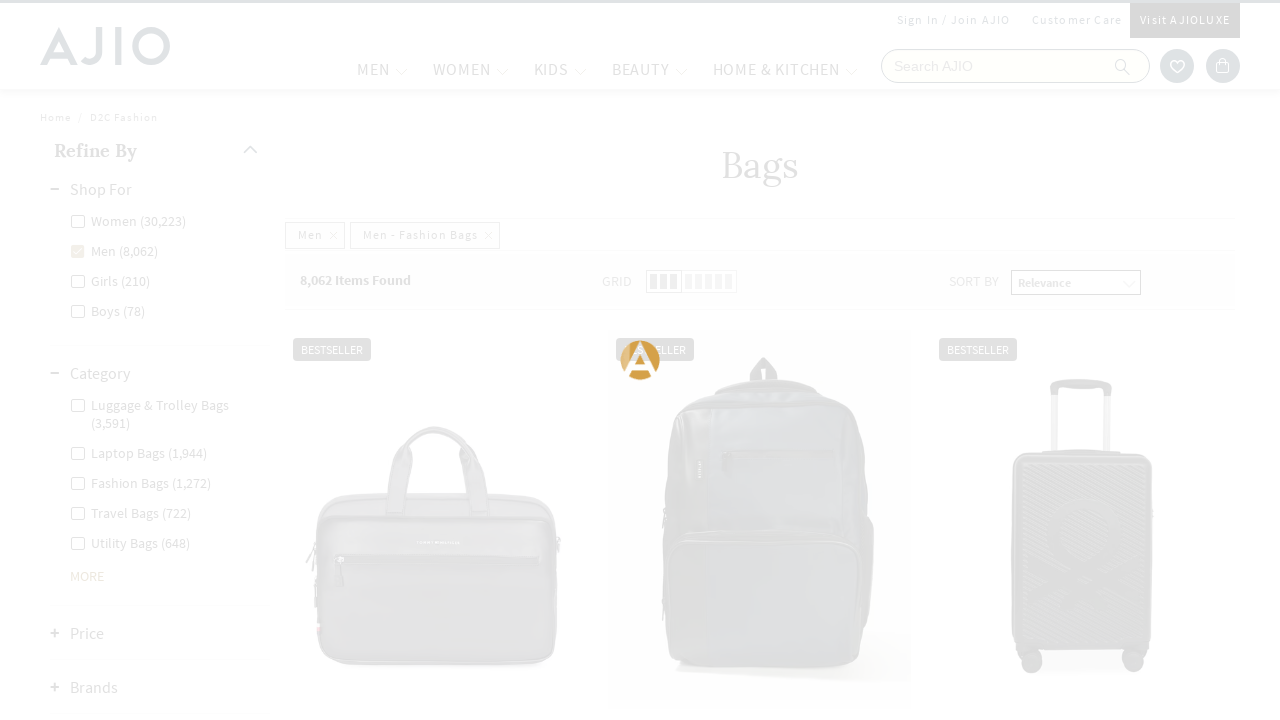

Waited for brand elements to load and verified results are displayed
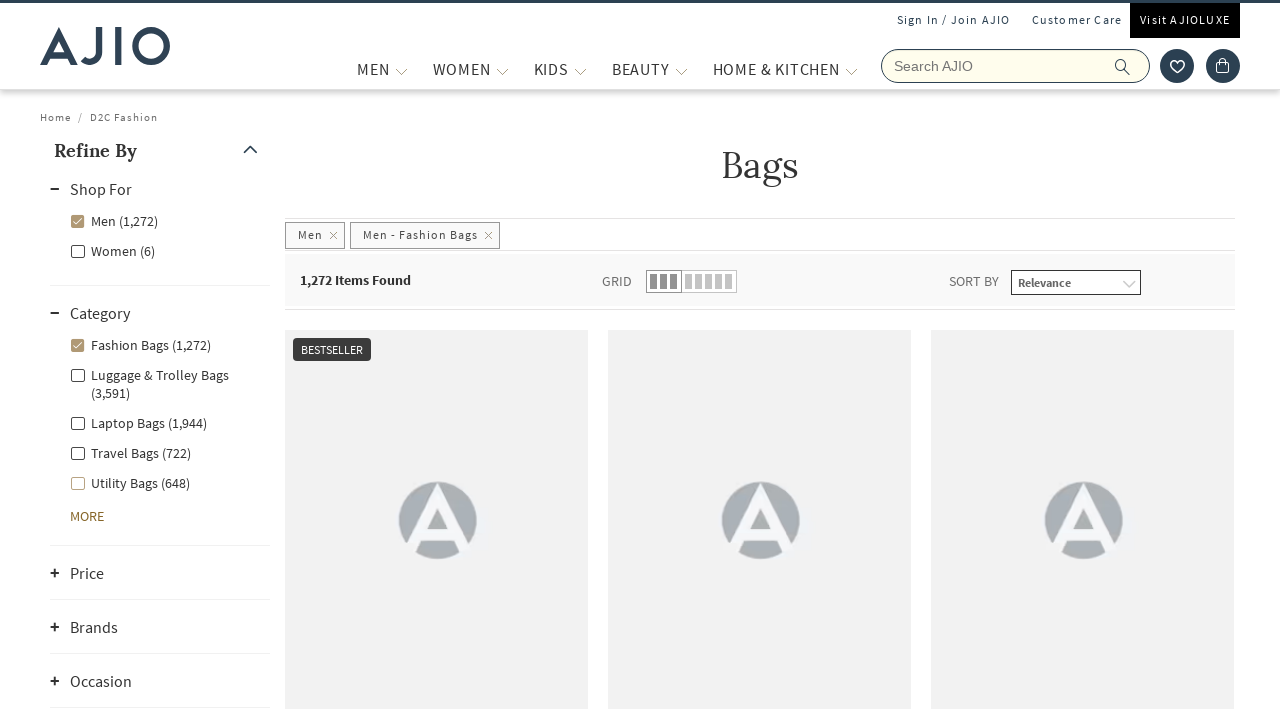

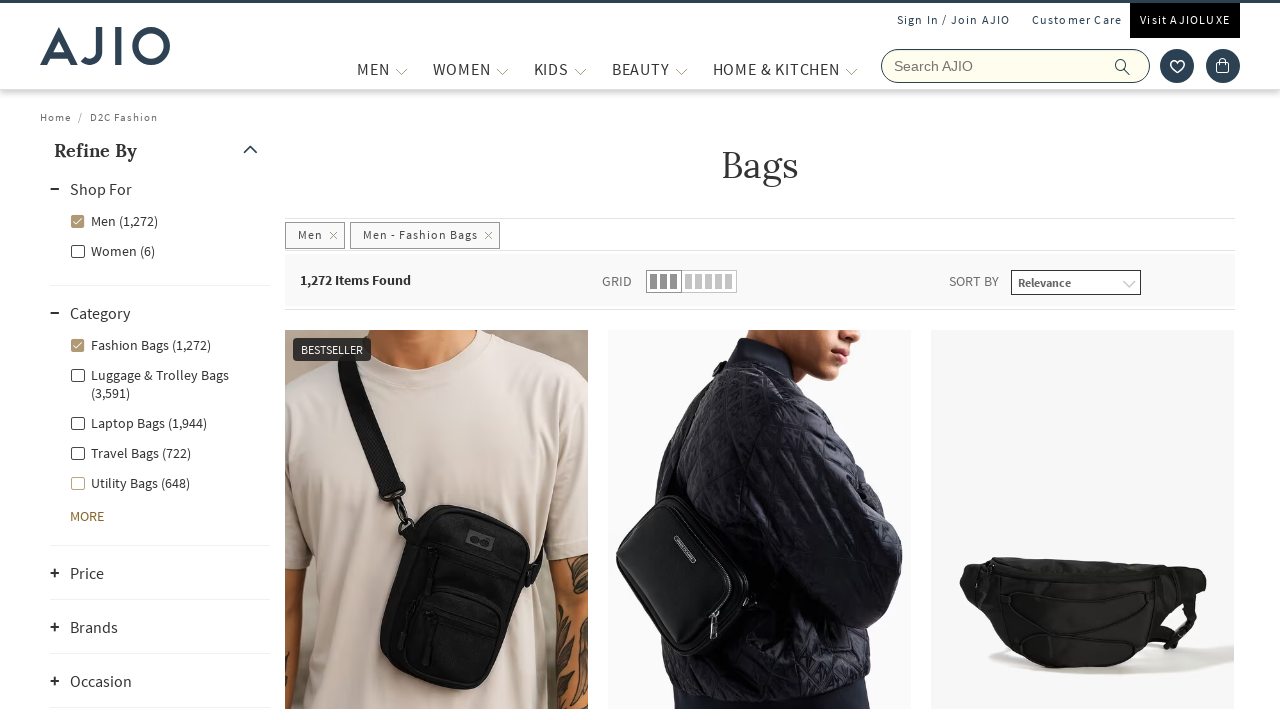